Tests shoe store size checker with size 45 to verify the error message for unavailable size

Starting URL: https://lm.skillbox.cc/qa_tester/module03/practice1/

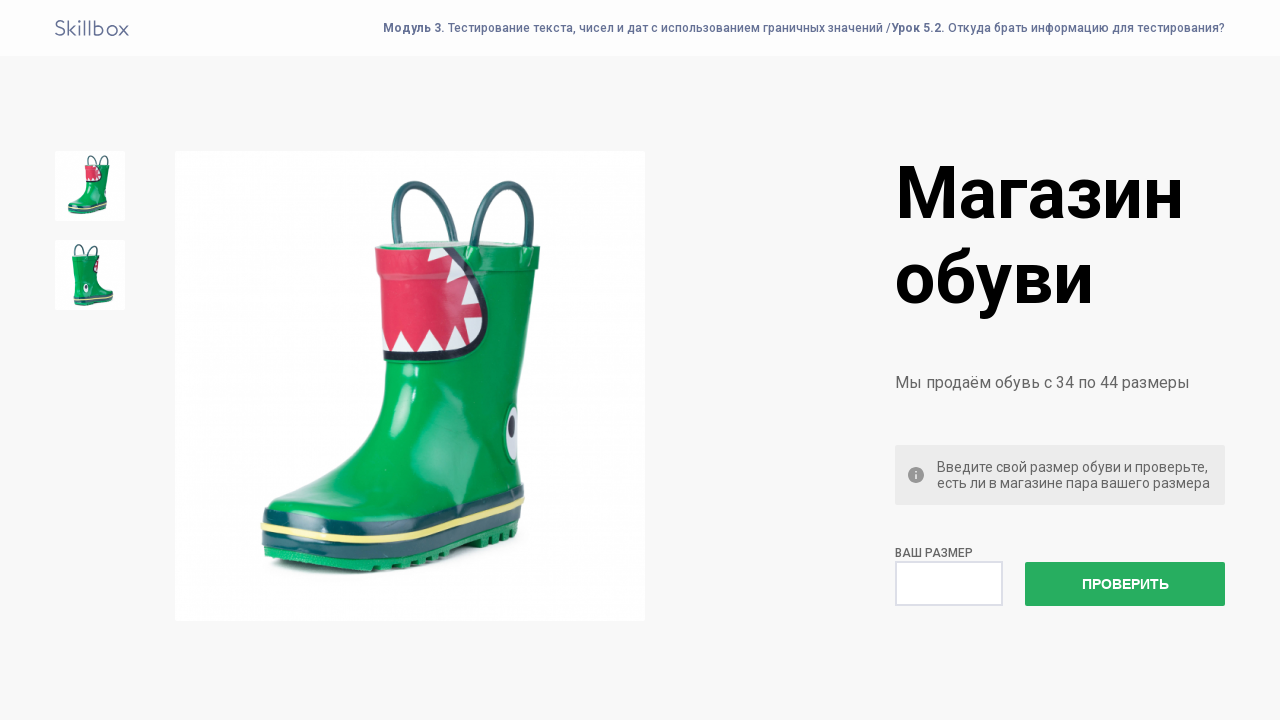

Entered shoe size 45 into size field on #size
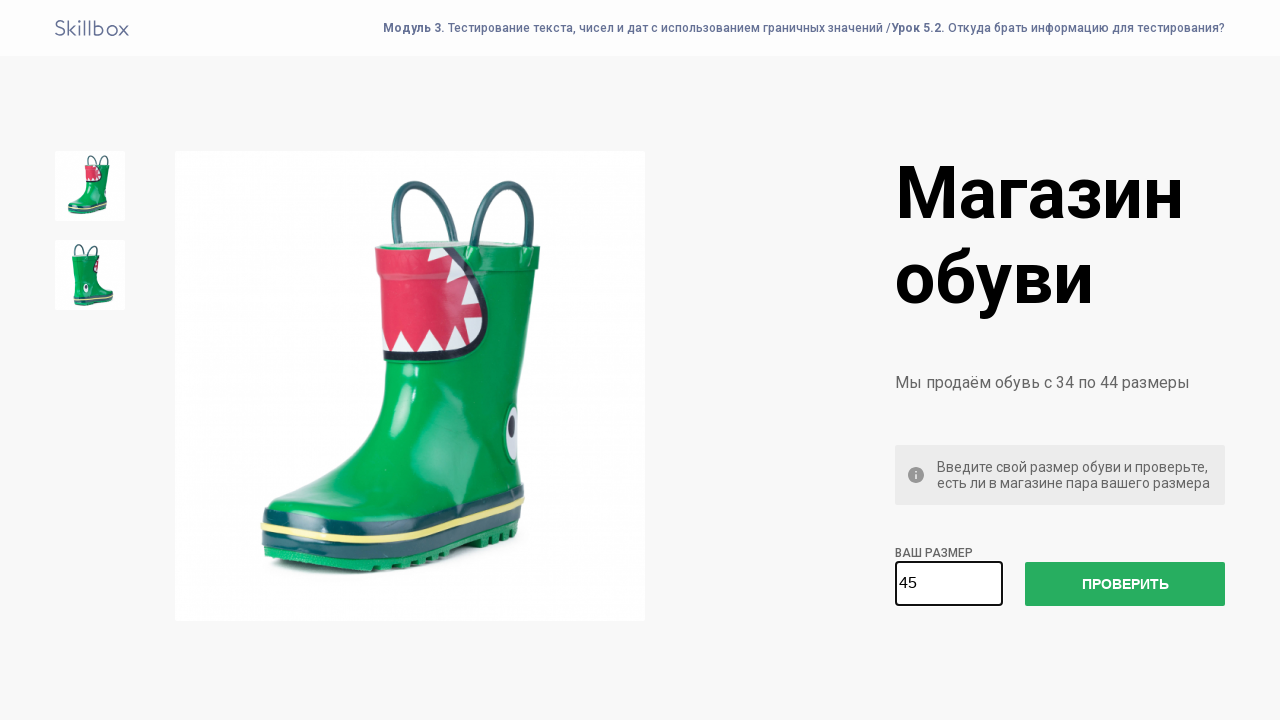

Clicked submit button to check size availability at (1125, 584) on button
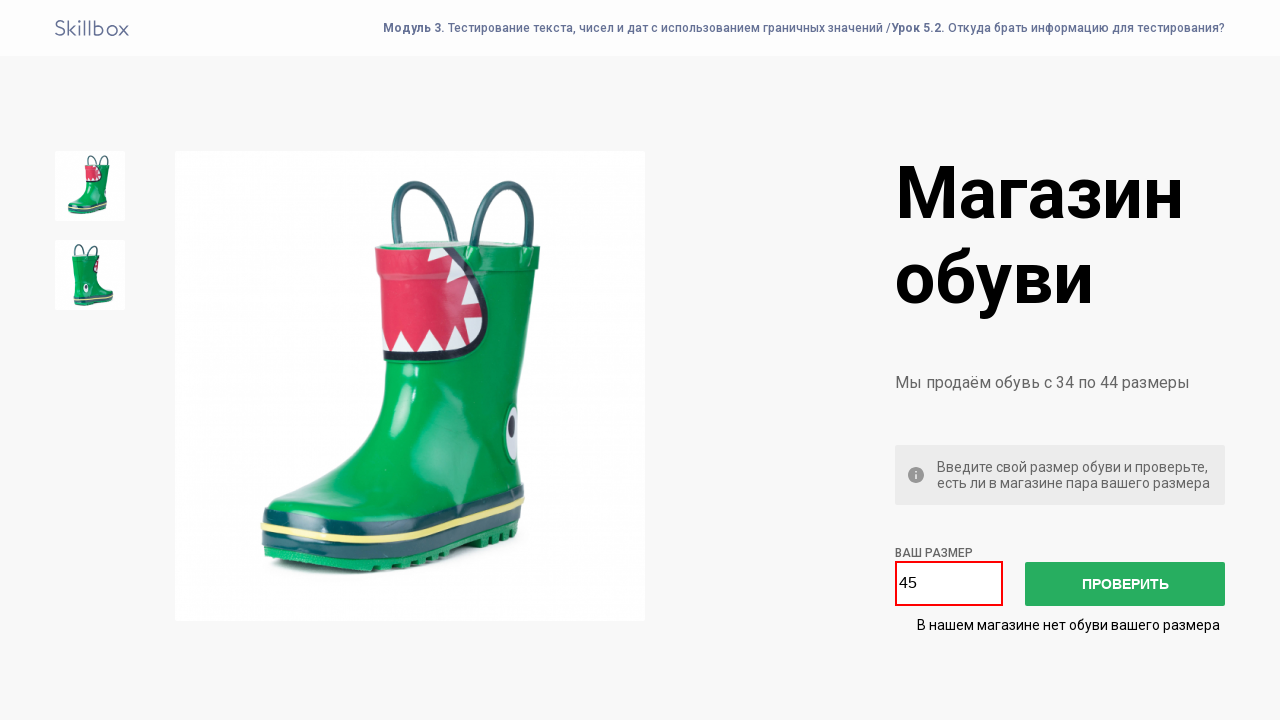

Error message appeared confirming size 45 is unavailable
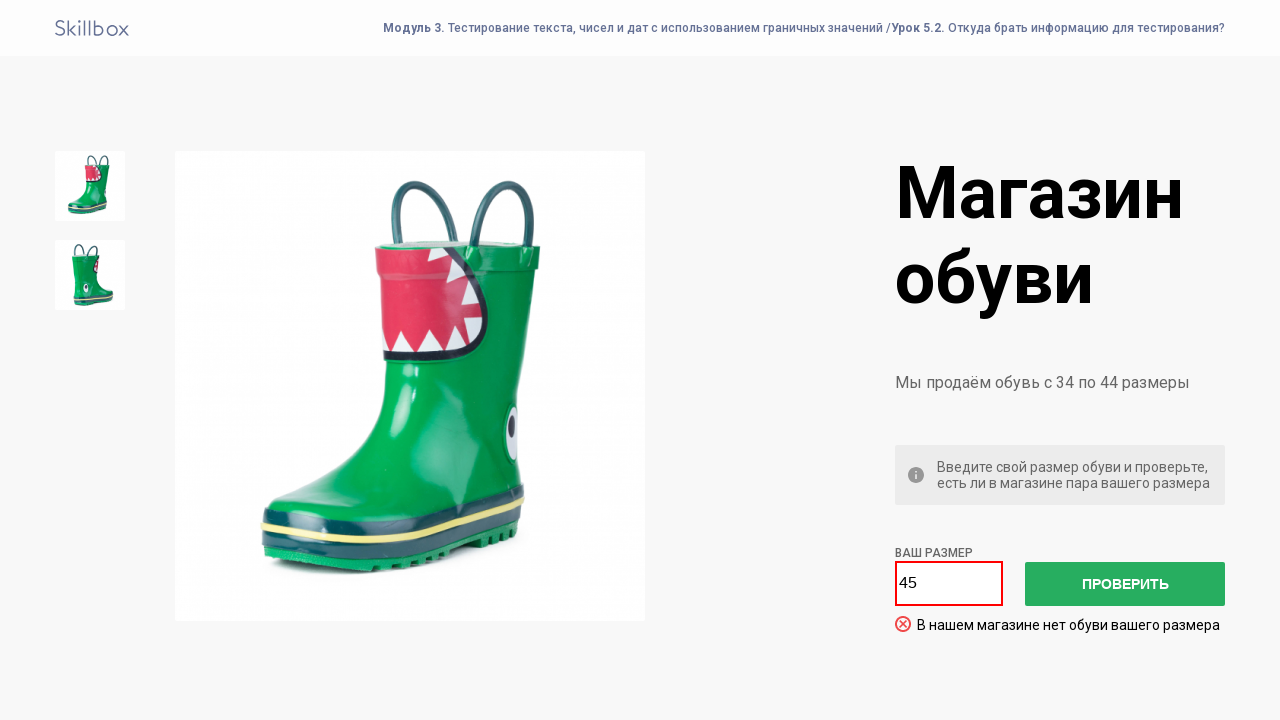

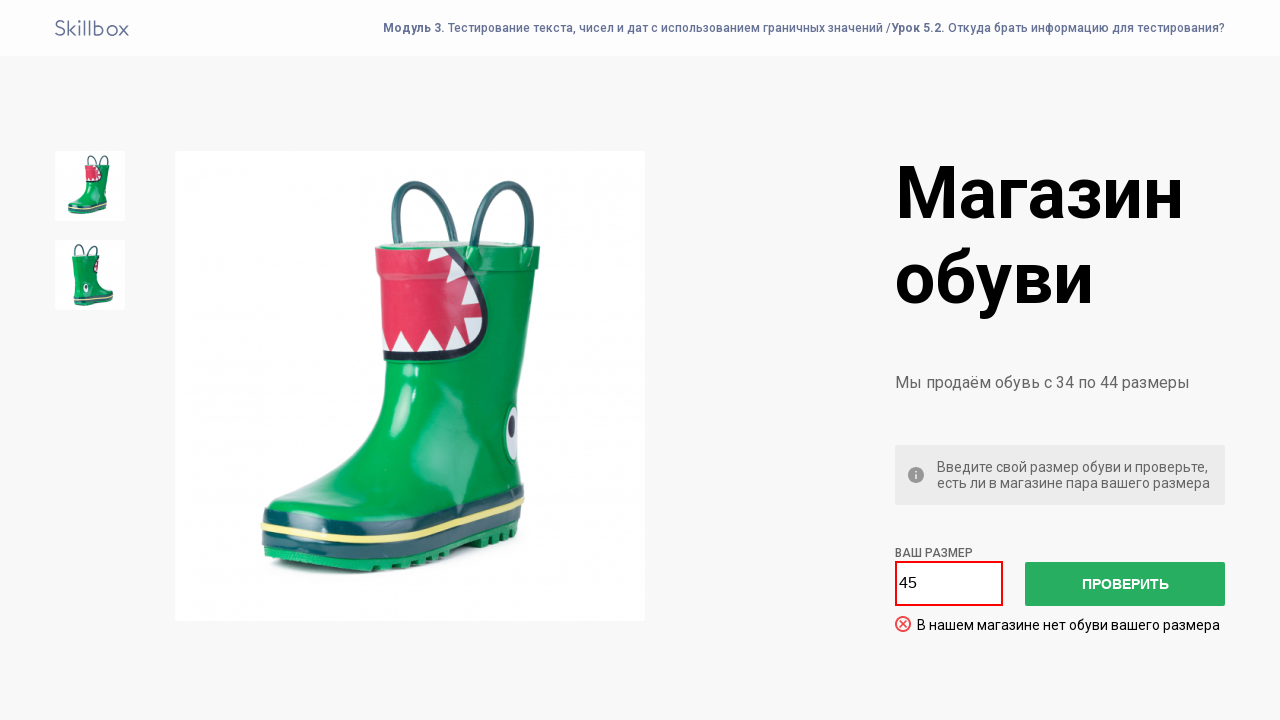